Tests checkbox functionality by ensuring both checkboxes are selected - clicks on each checkbox if not already selected and verifies they become selected

Starting URL: https://the-internet.herokuapp.com/checkboxes

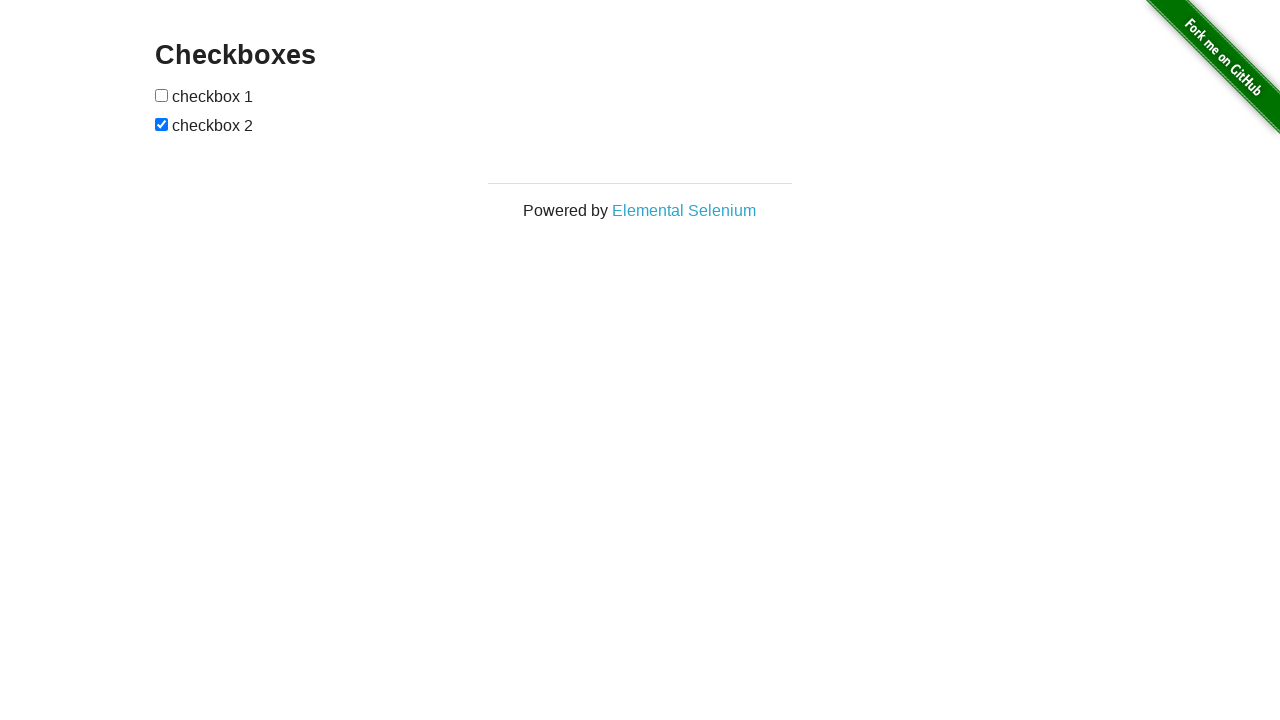

Located first checkbox element
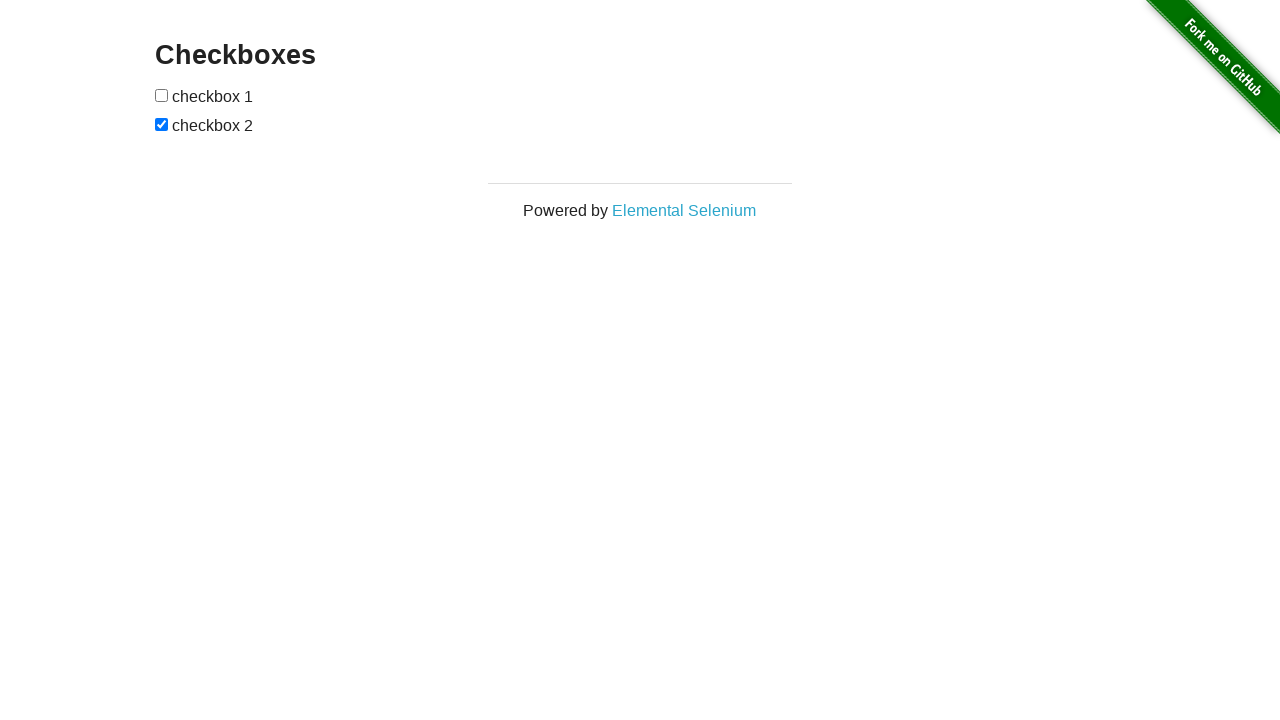

Located second checkbox element
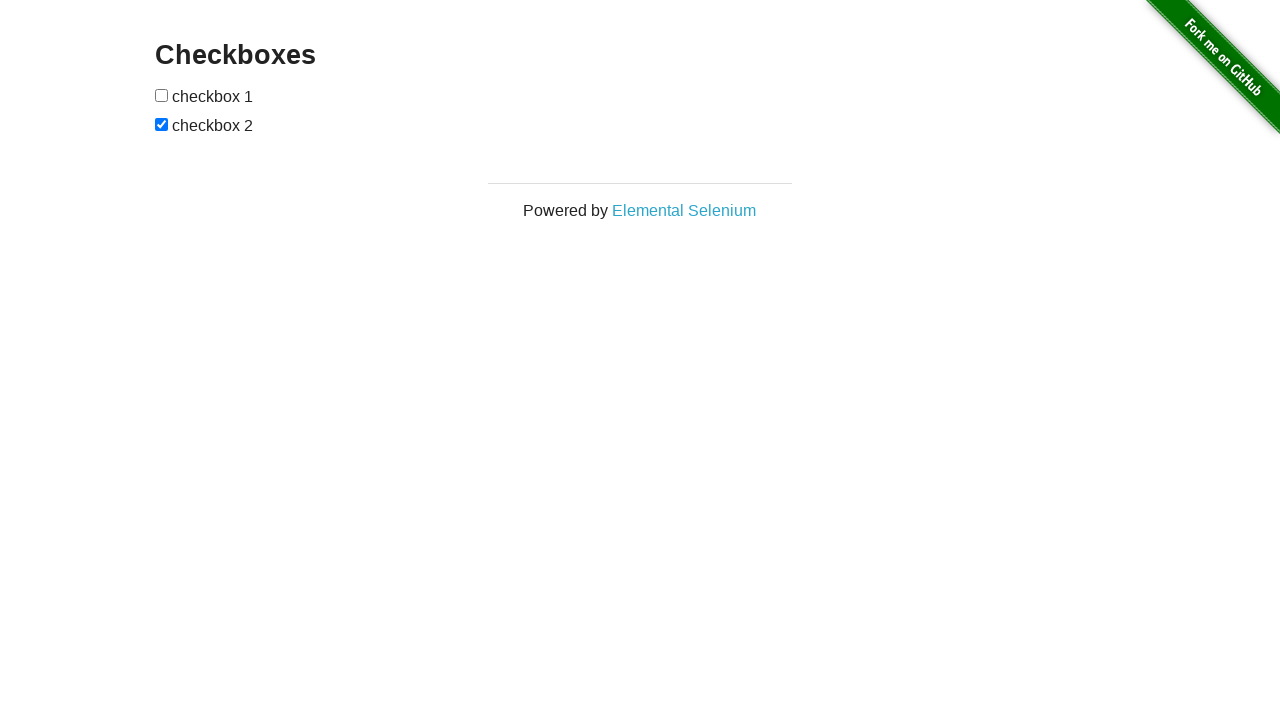

Checked if first checkbox is selected
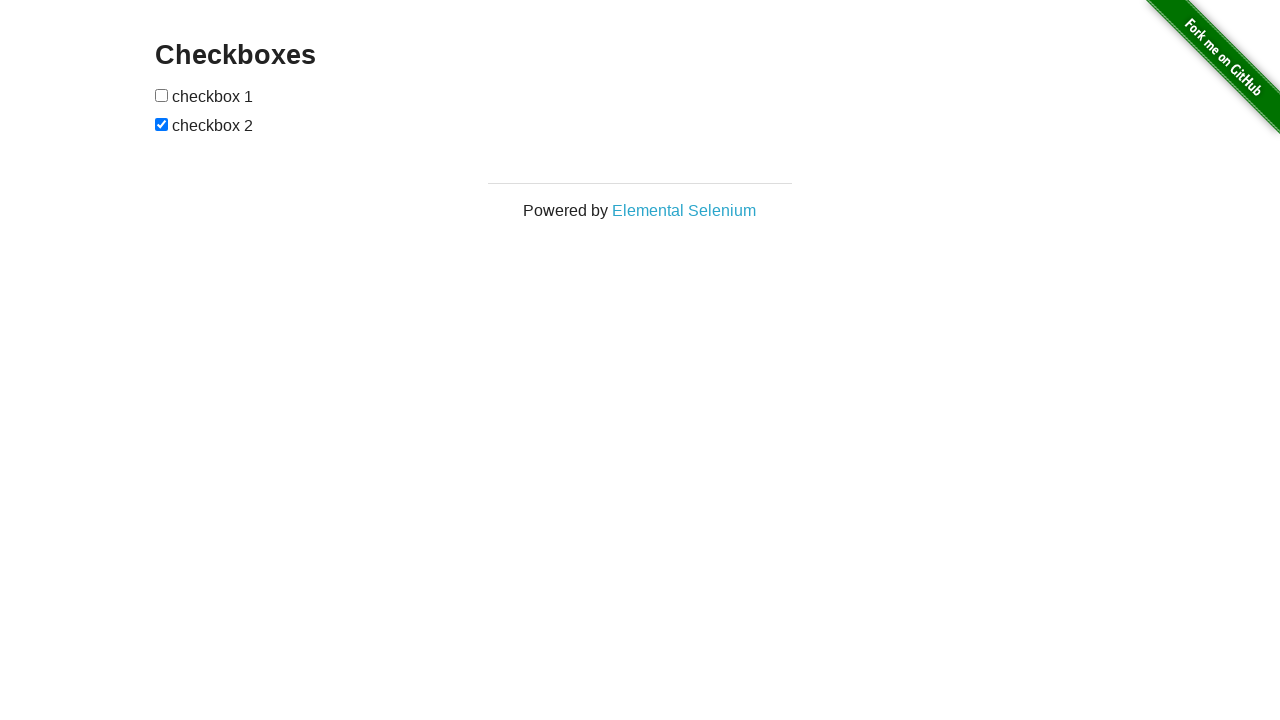

Clicked first checkbox to select it at (162, 95) on (//input[@type='checkbox'])[1]
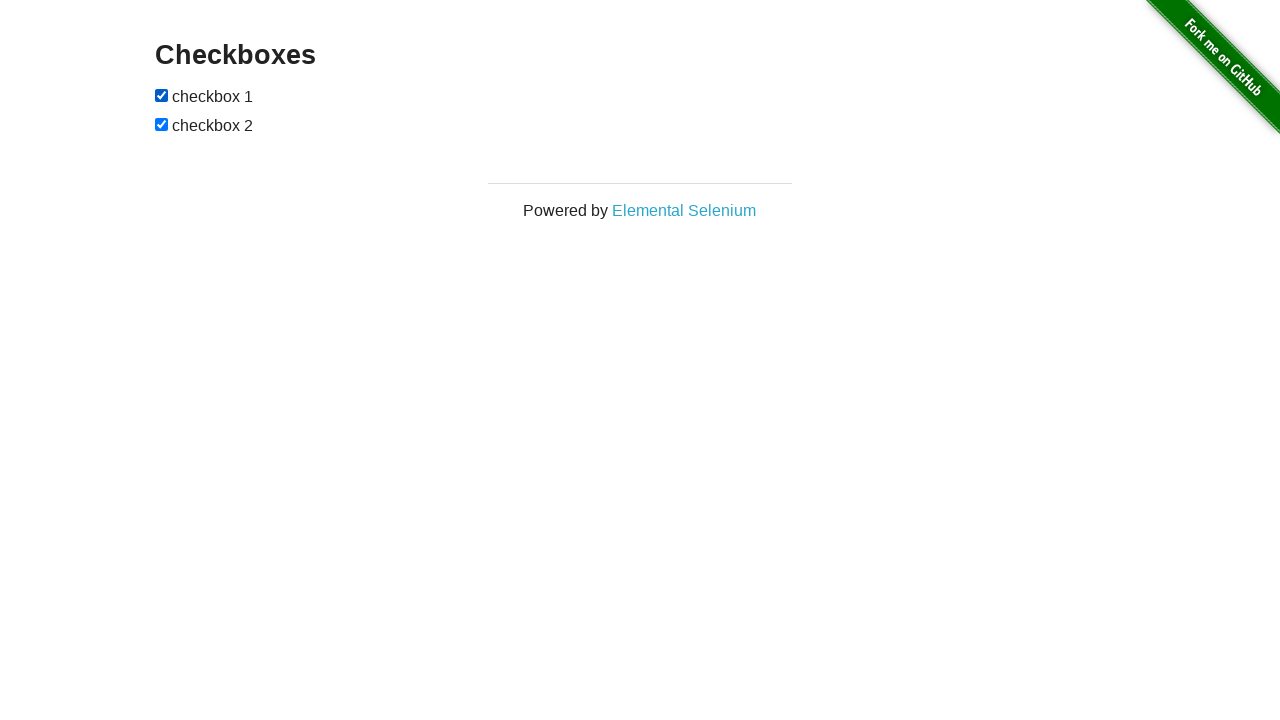

Verified first checkbox is selected
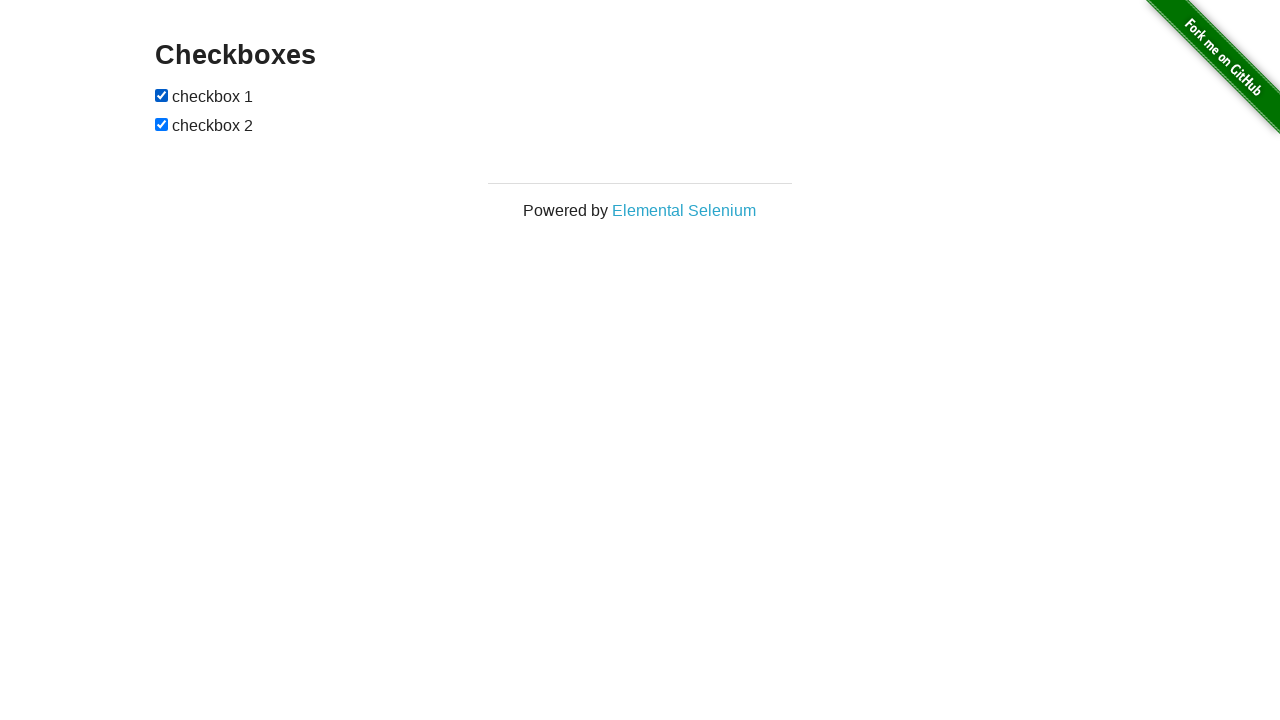

Second checkbox is already selected
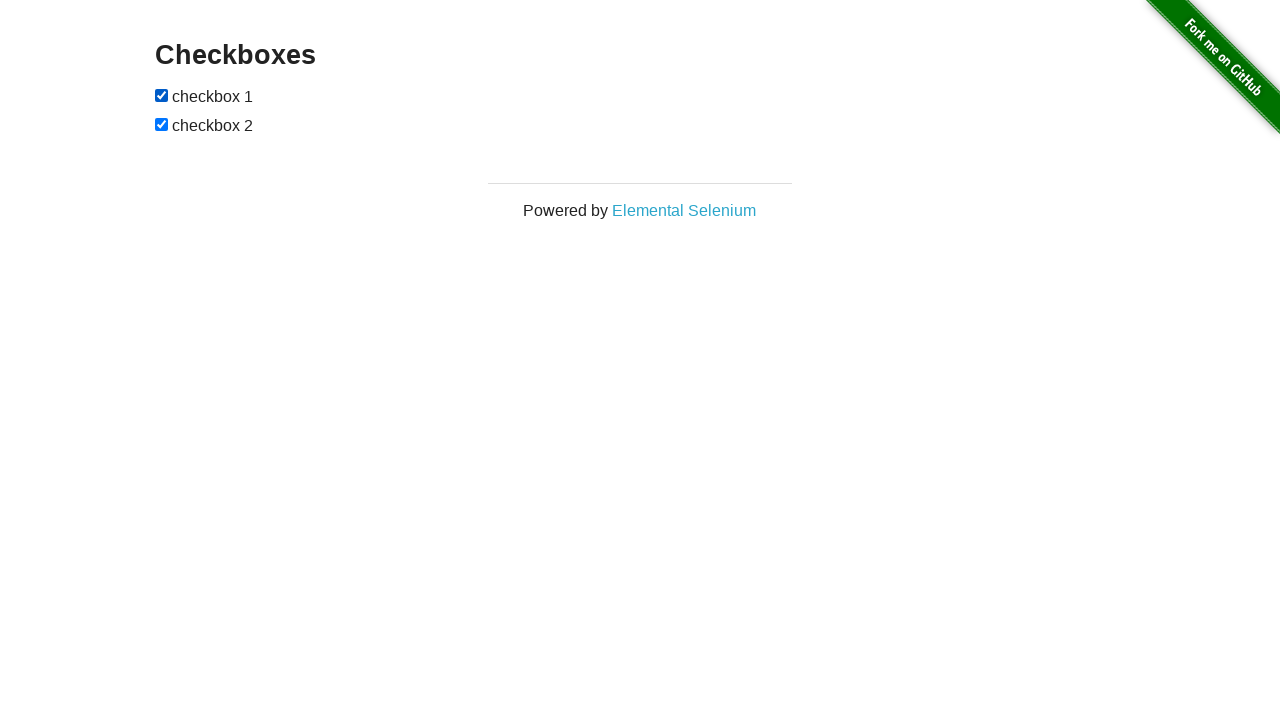

Verified second checkbox is selected
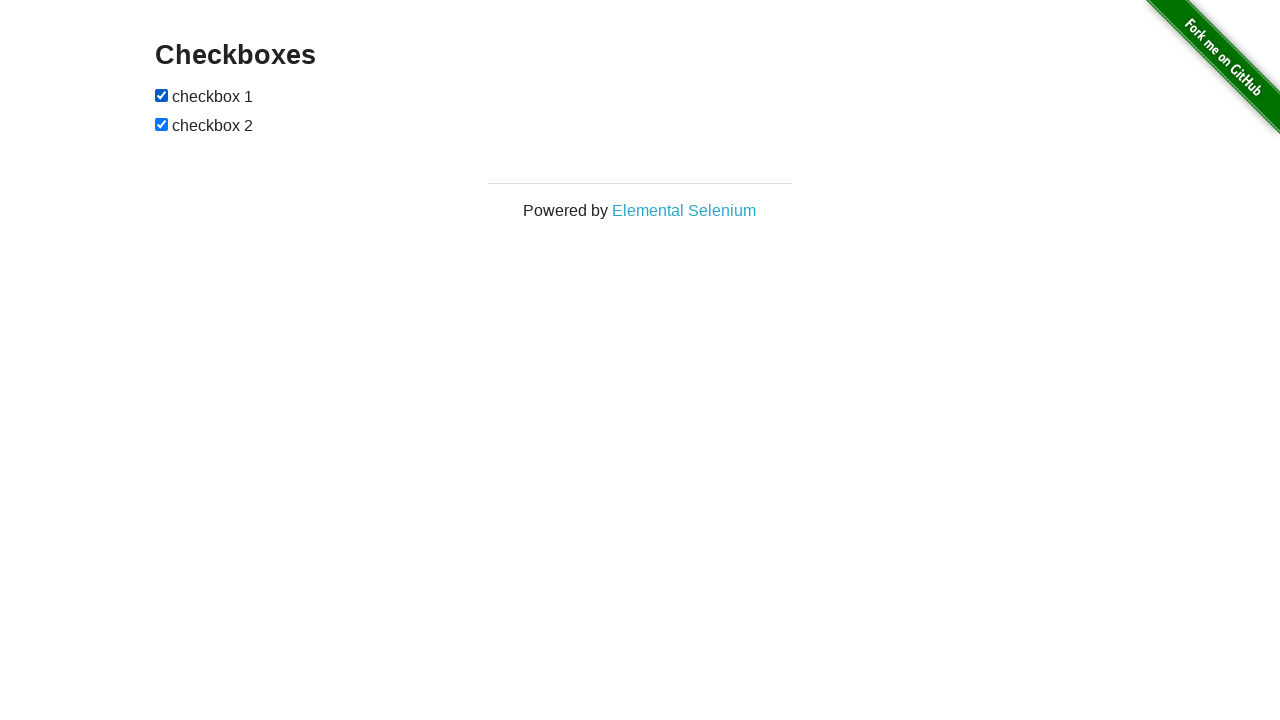

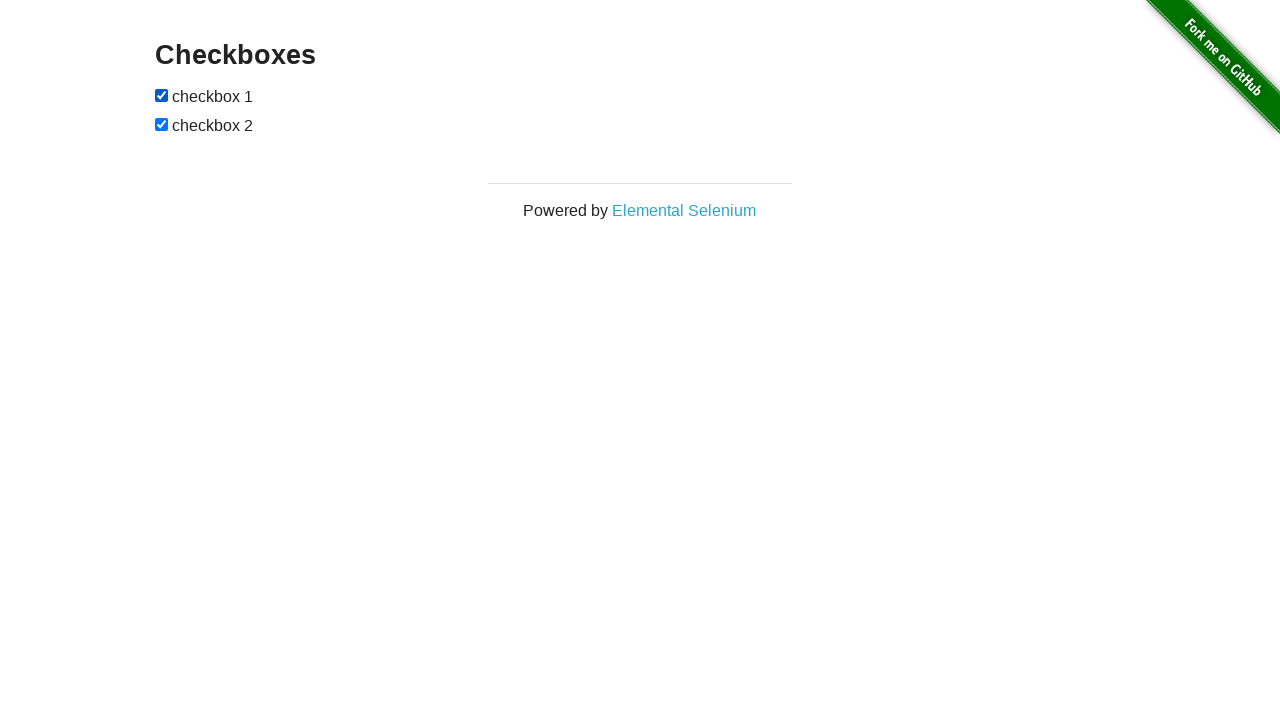